Tests network interception by blocking CSS, JPG, and PNG resources before navigating to a website, verifying the page loads with these resources blocked.

Starting URL: http://www.executeautomation.com

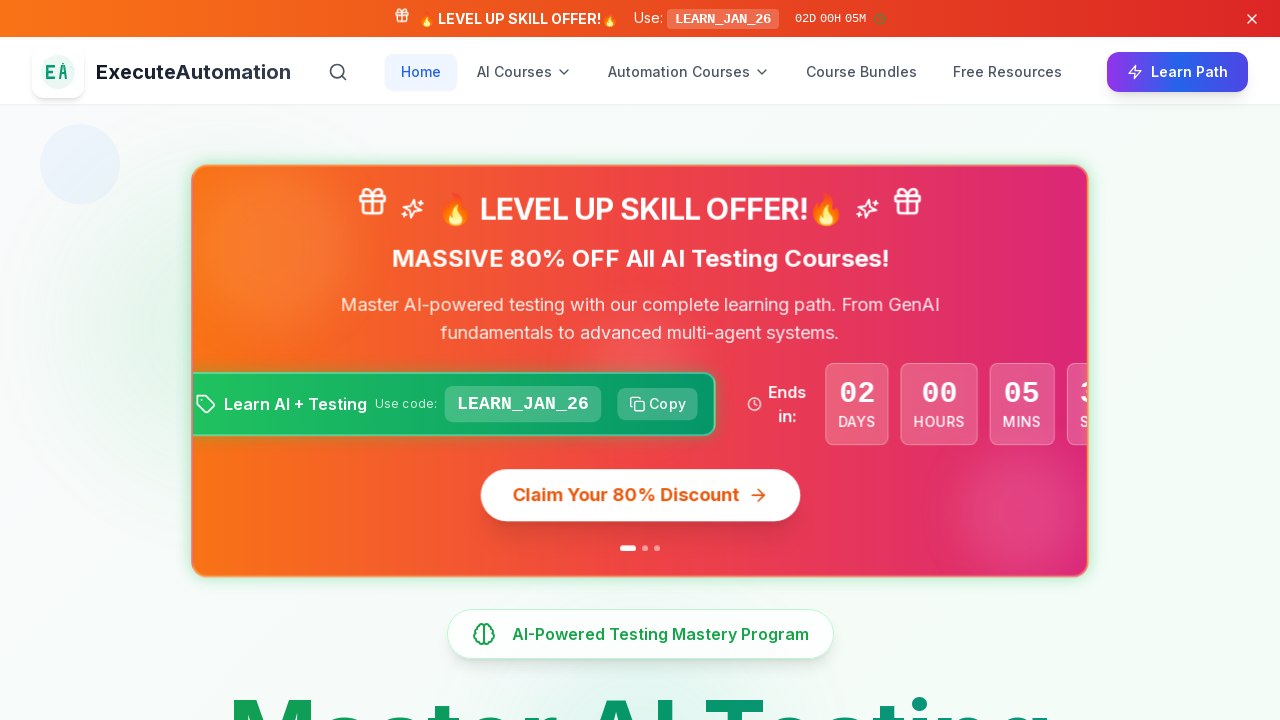

Set up route interception to block CSS, JPG, and PNG resources
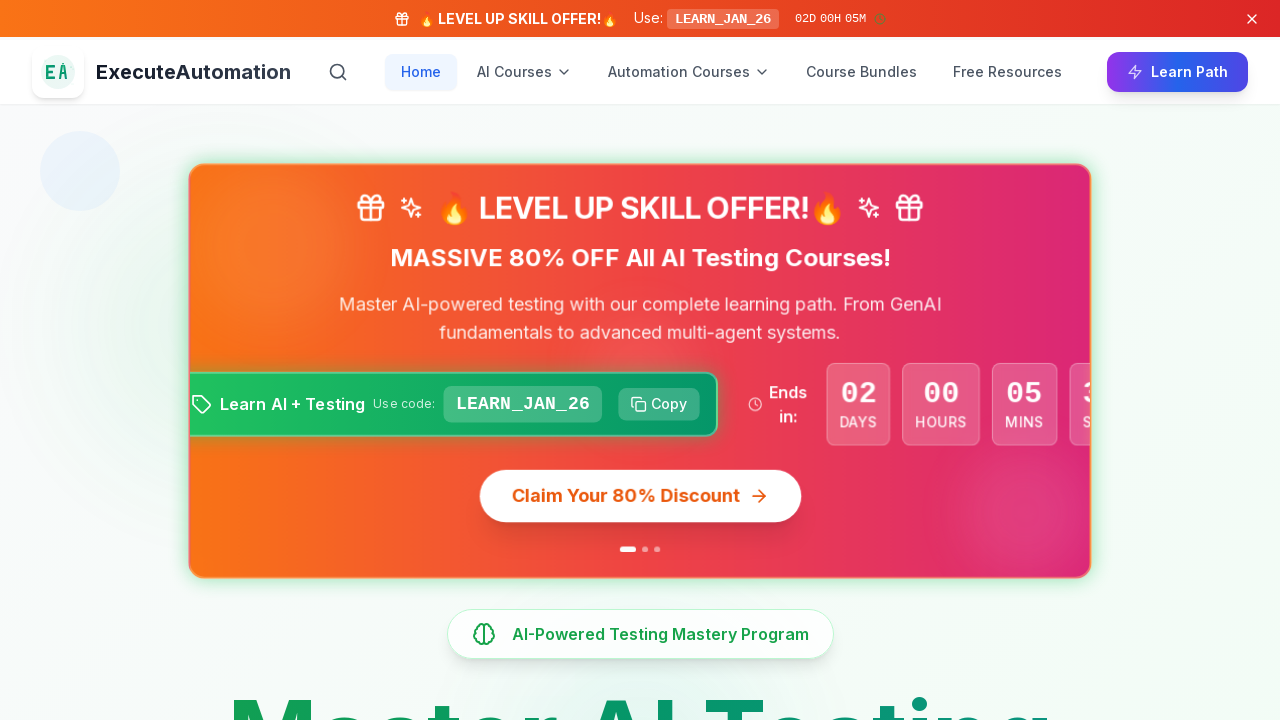

Reloaded page to activate resource blocking
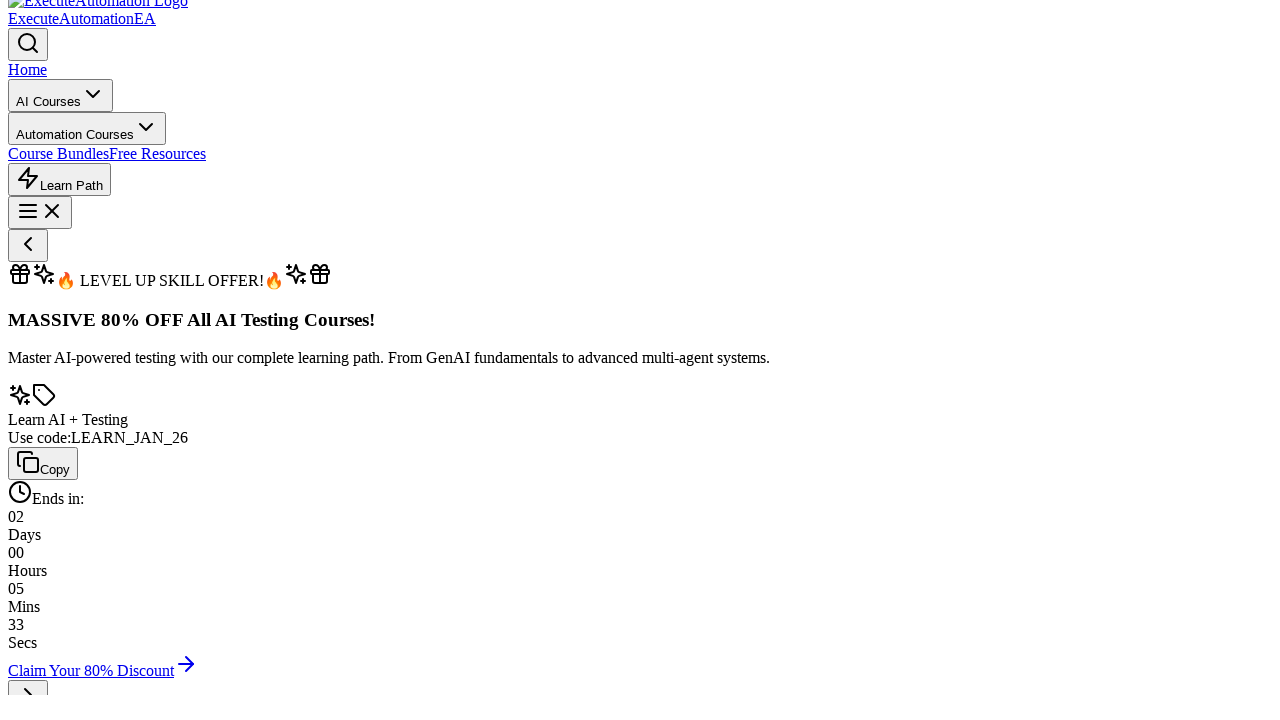

Page loaded with CSS, JPG, and PNG resources blocked
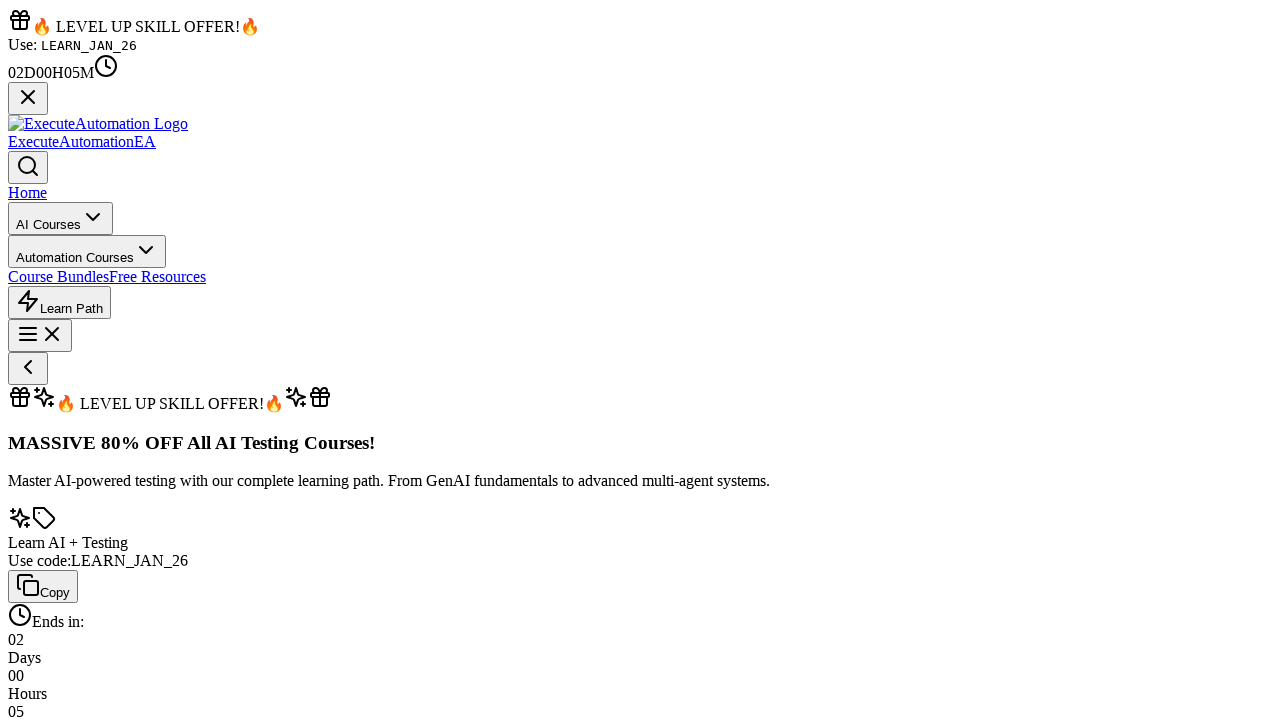

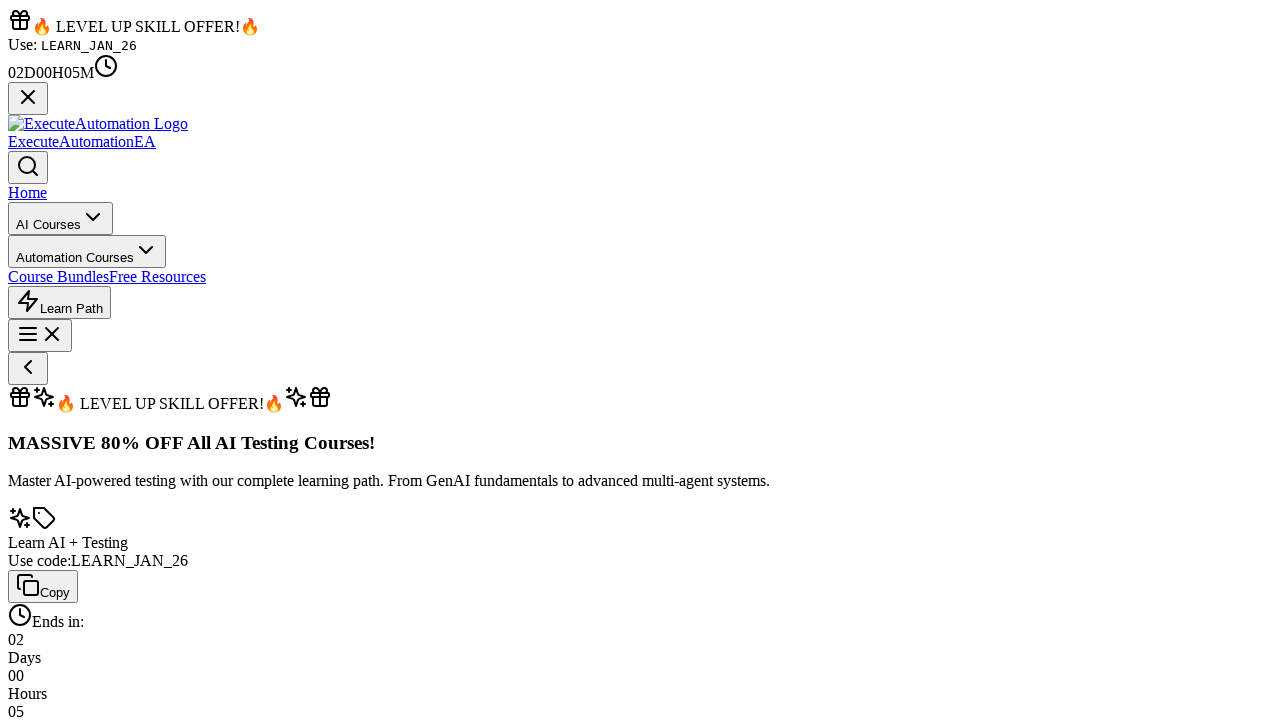